Tests dropdown selection functionality by selecting options using three different methods: by index, by value, and by visible text

Starting URL: https://trytestingthis.netlify.app/

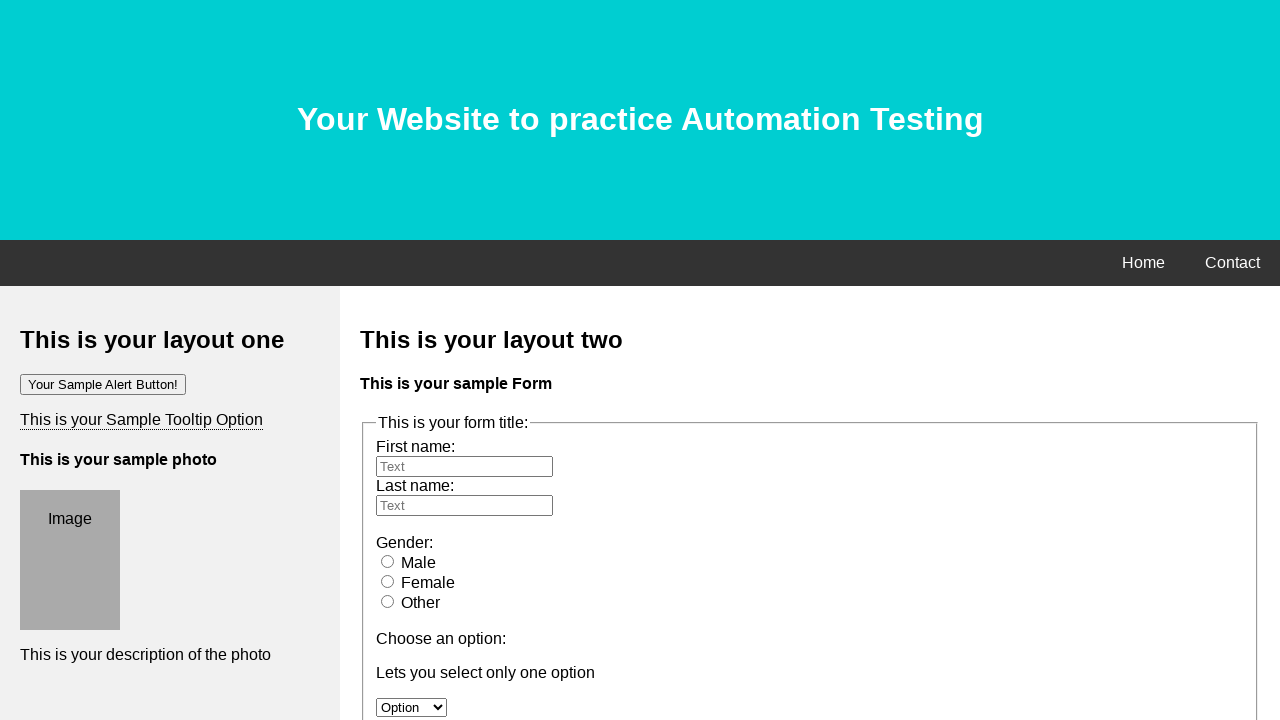

Selected dropdown option by index 1 (second option) on #option
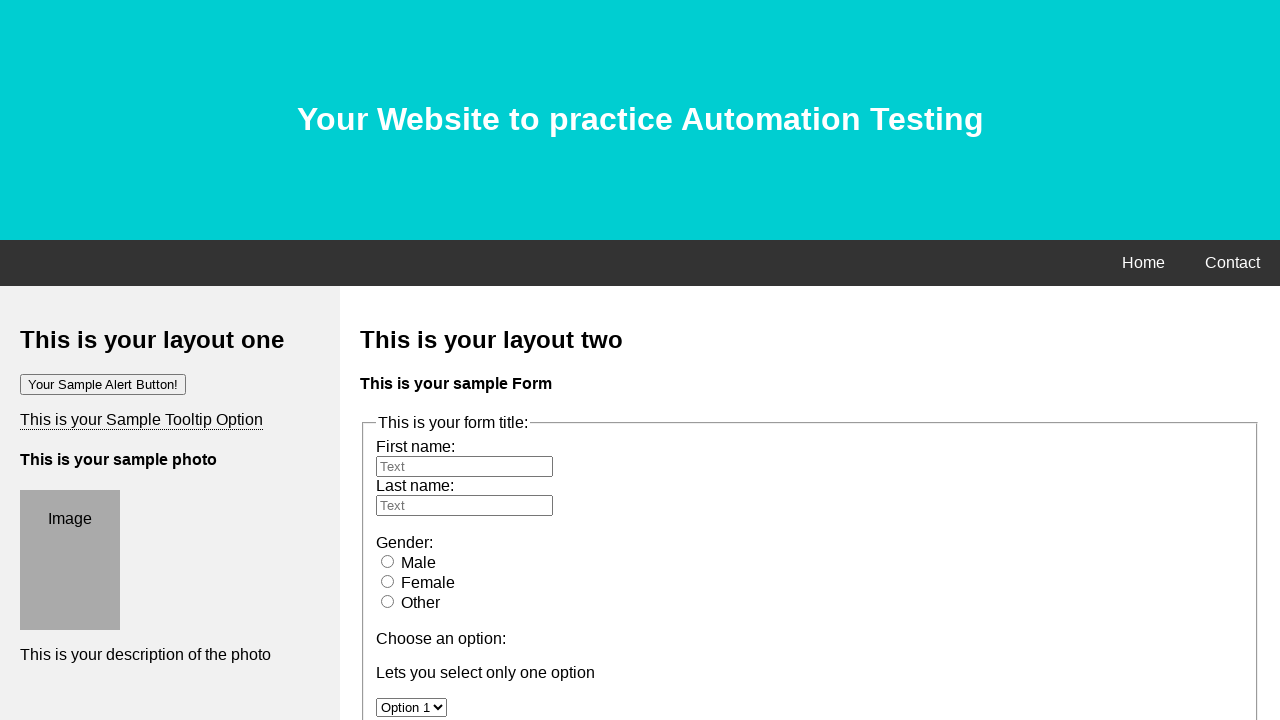

Selected dropdown option by value 'option 2' on #option
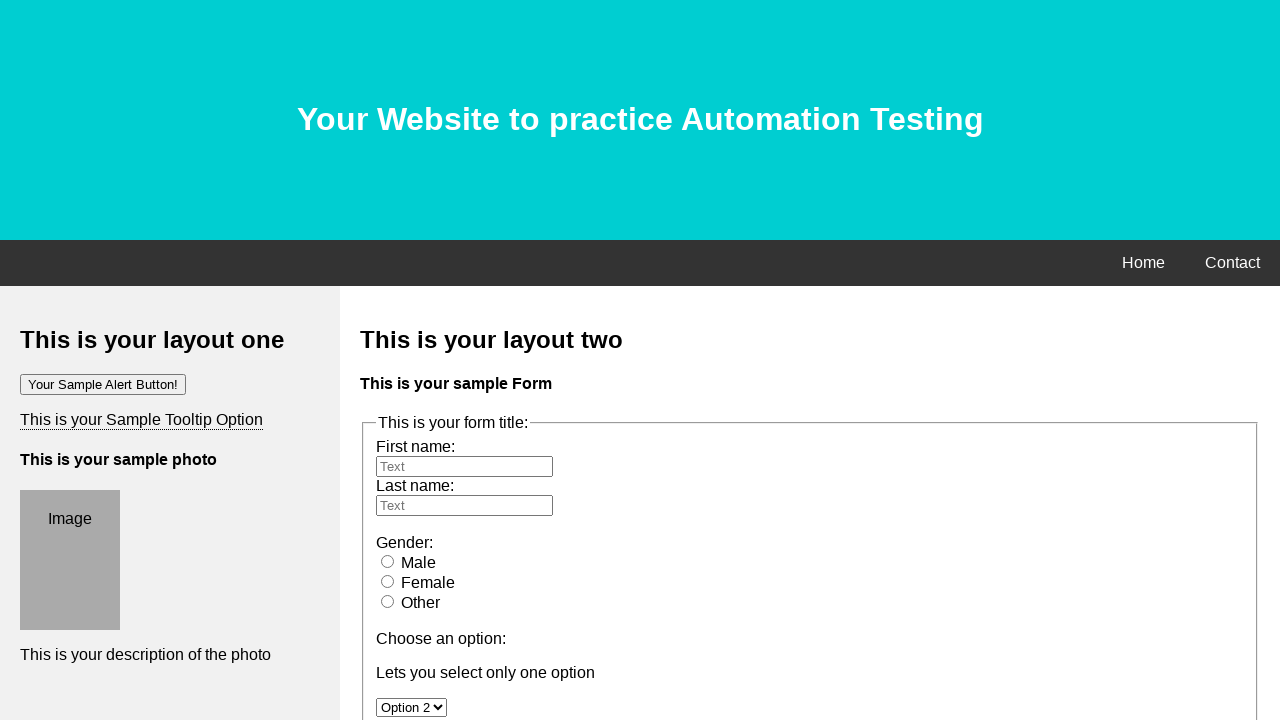

Selected dropdown option by visible text 'Option 3' on #option
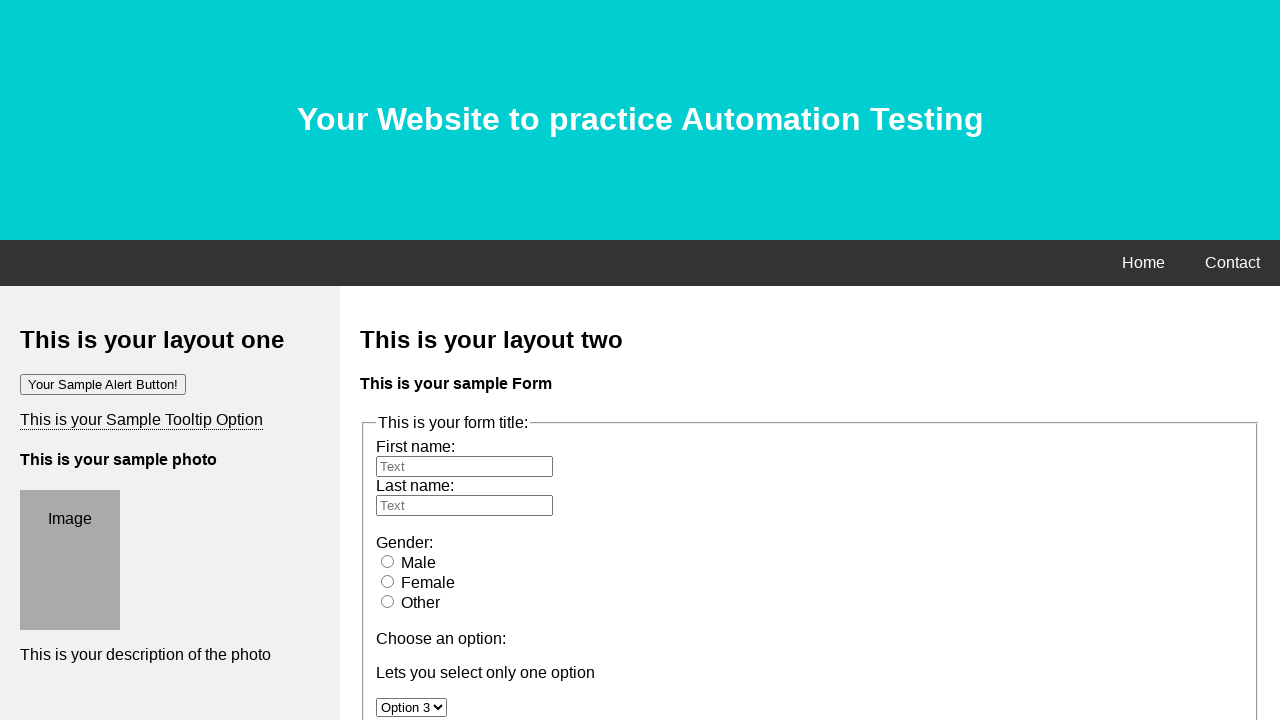

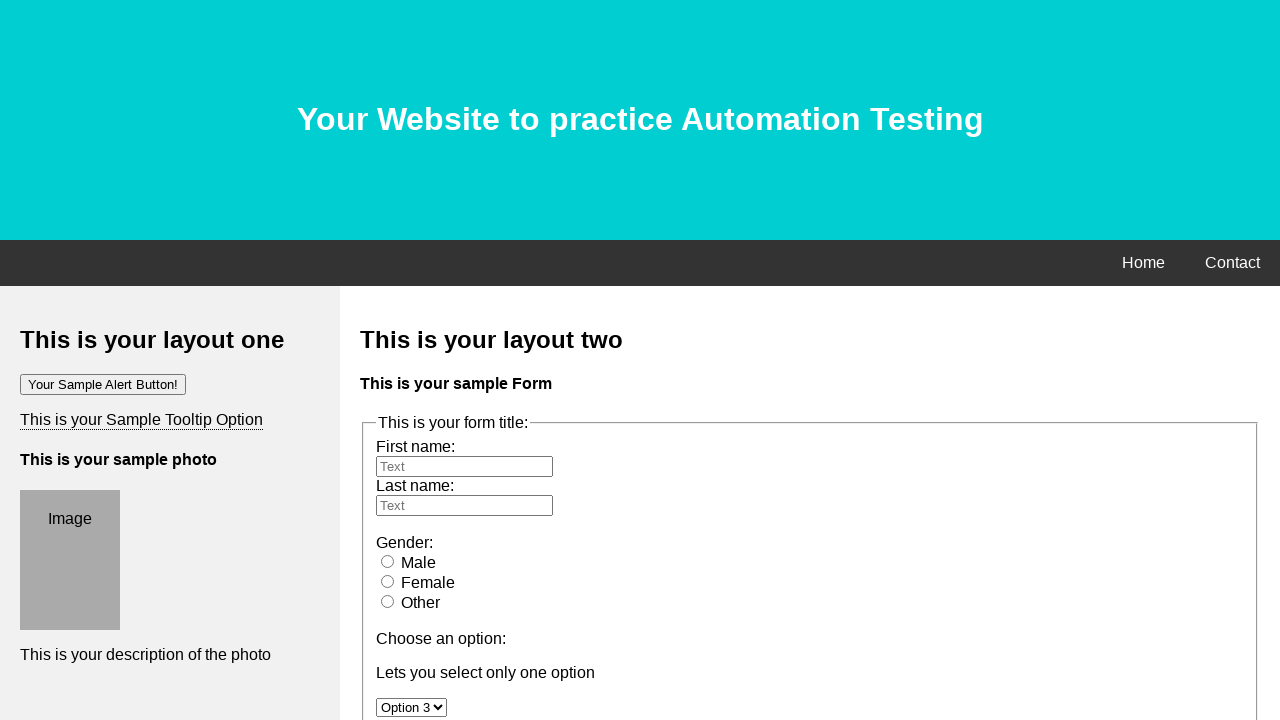